Tests clicking a button identified by class attribute on the class attribute challenge page

Starting URL: http://www.uitestingplayground.com/classattr

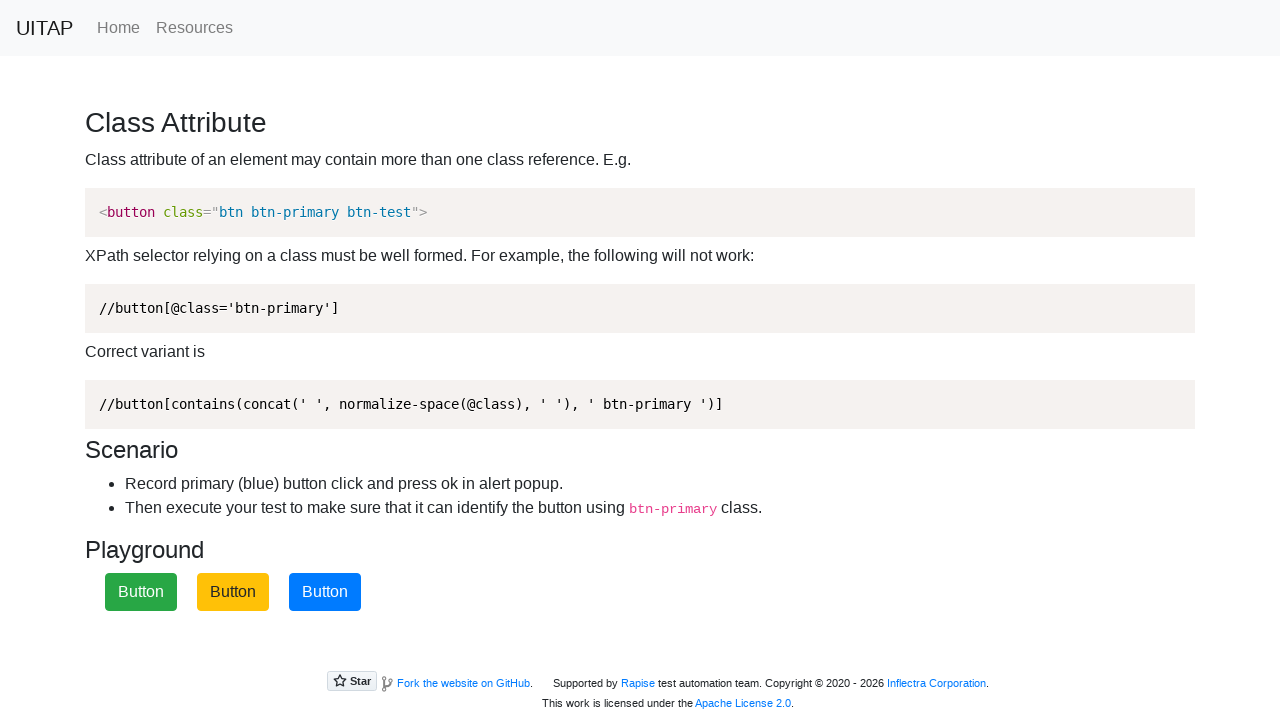

Navigated to class attribute challenge page
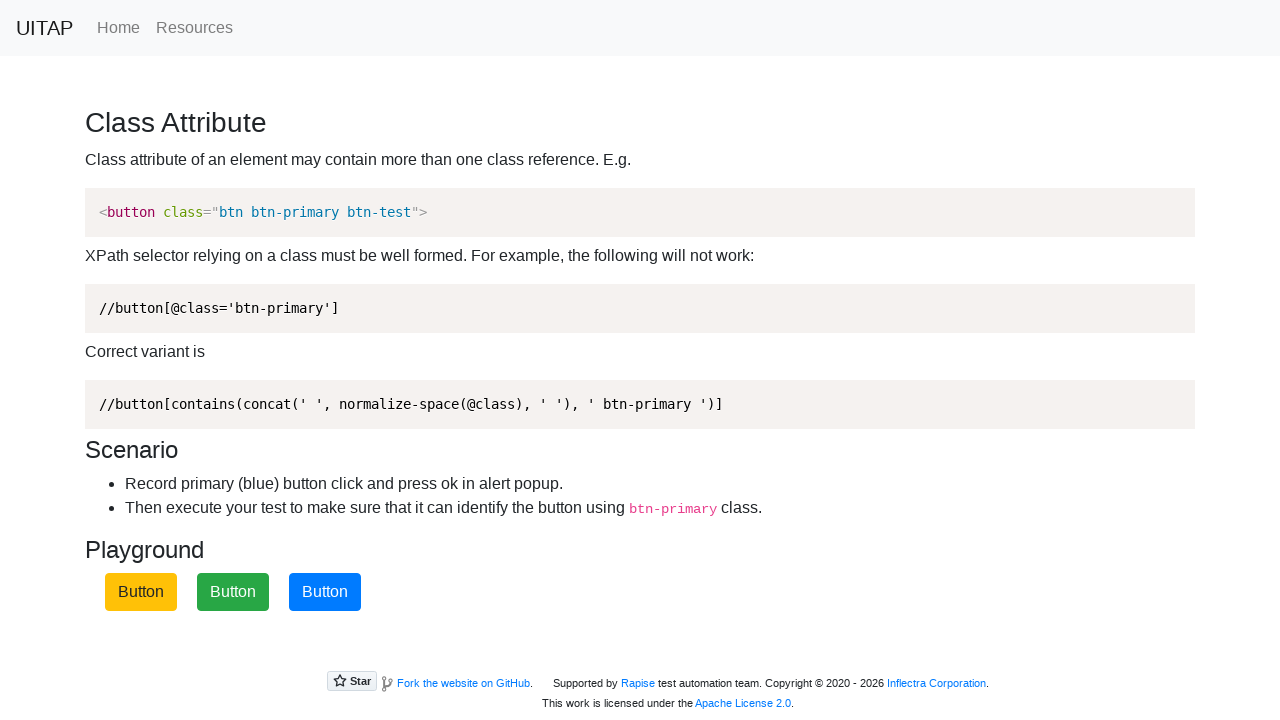

Clicked button identified by class attribute 'btn-primary' at (325, 592) on button.btn-primary
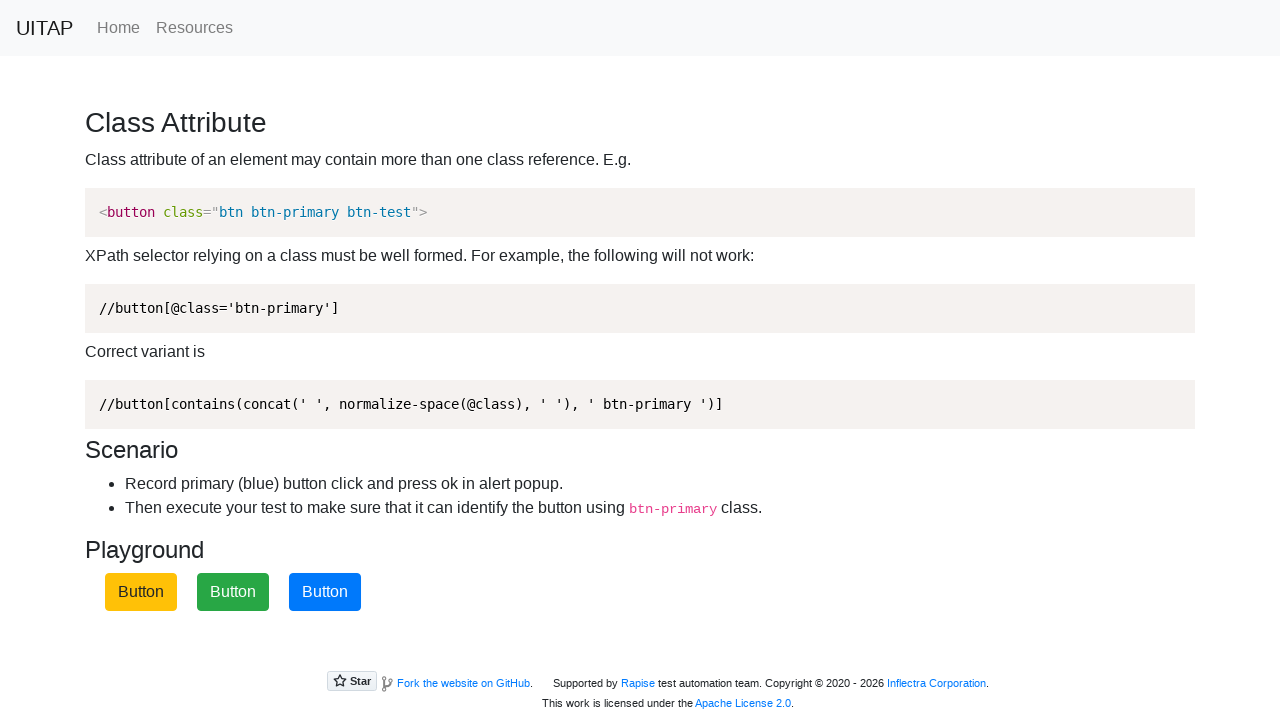

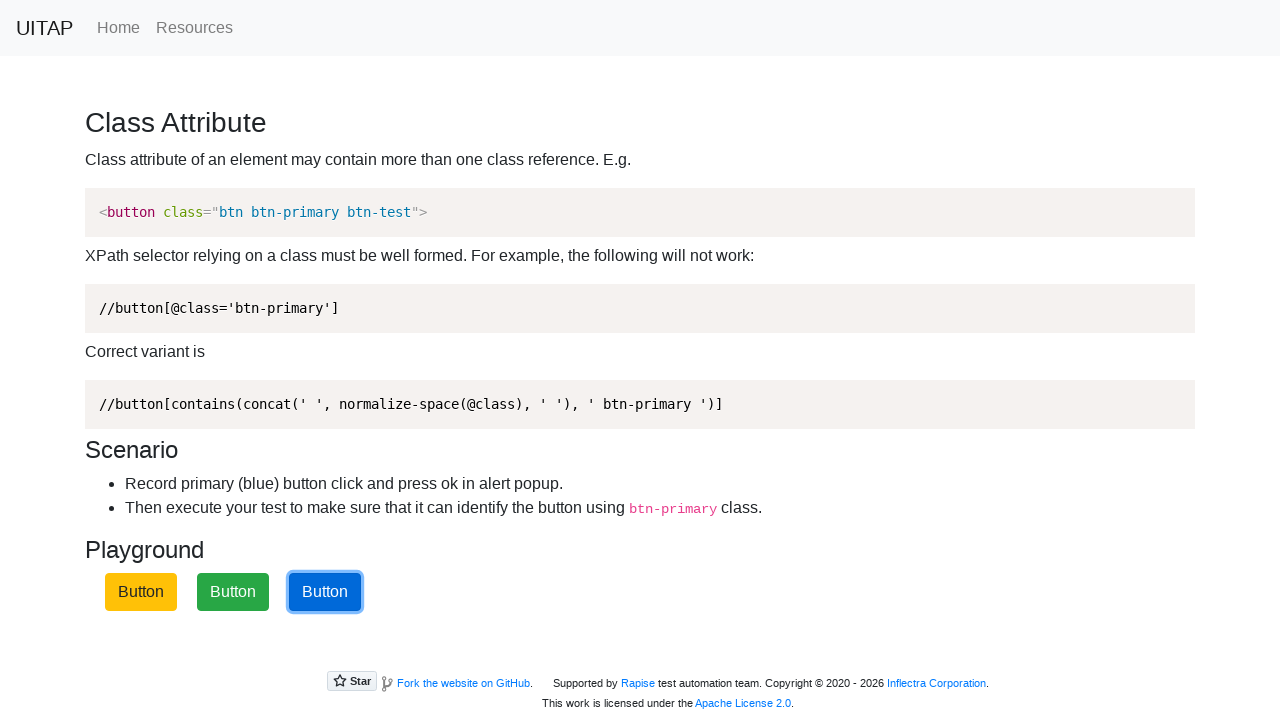